Tests form submission by filling username and password fields and clicking the login button

Starting URL: https://monsur26.github.io/mypage/

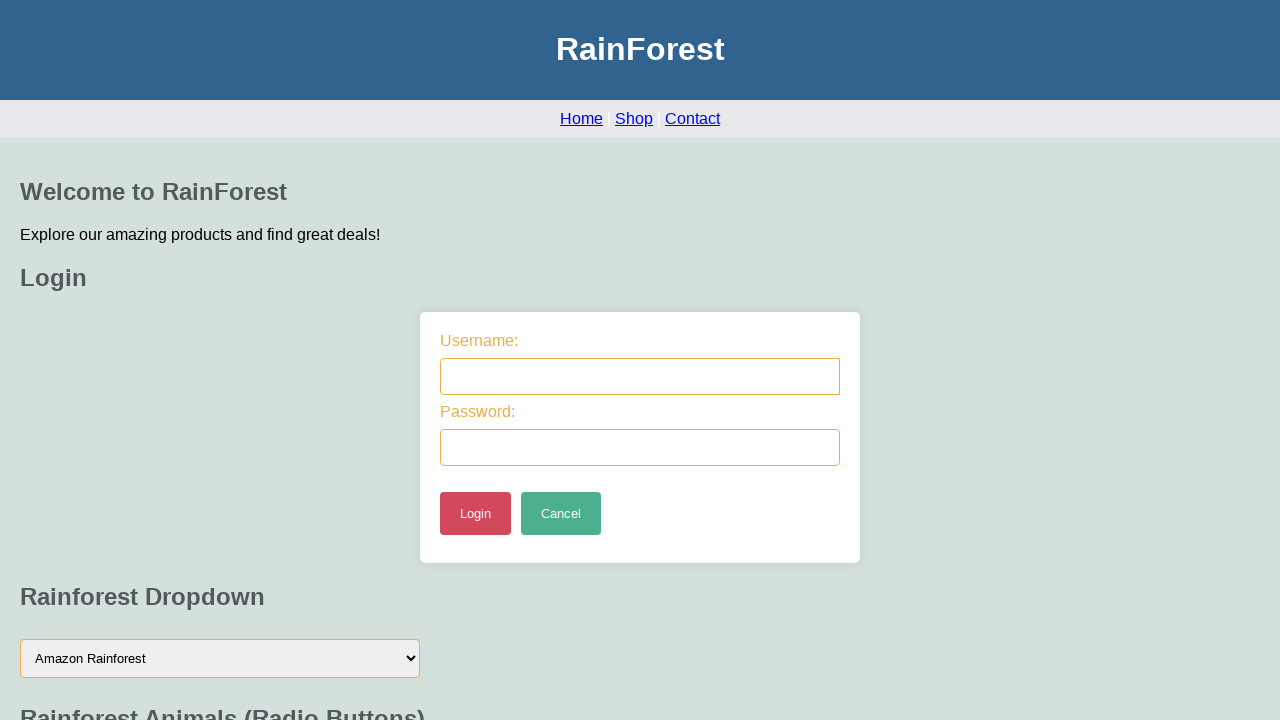

Clicked on username field at (640, 376) on #username
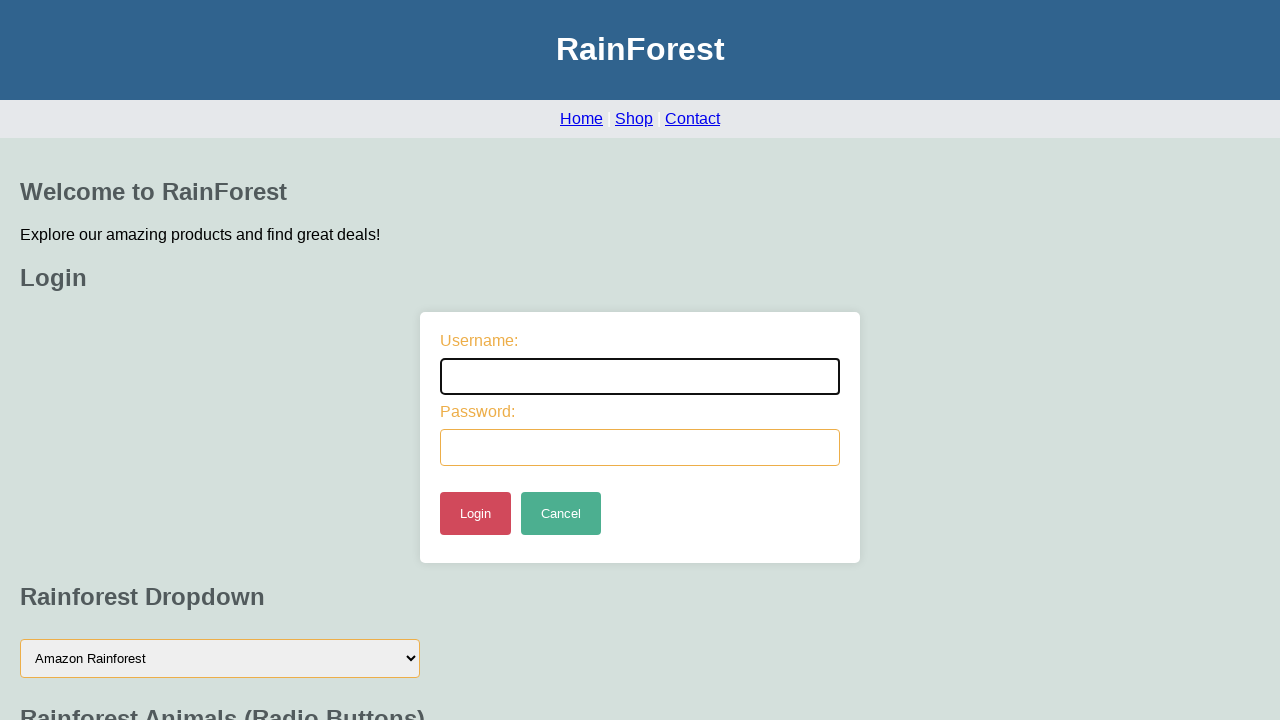

Filled username field with 'Username' on #username
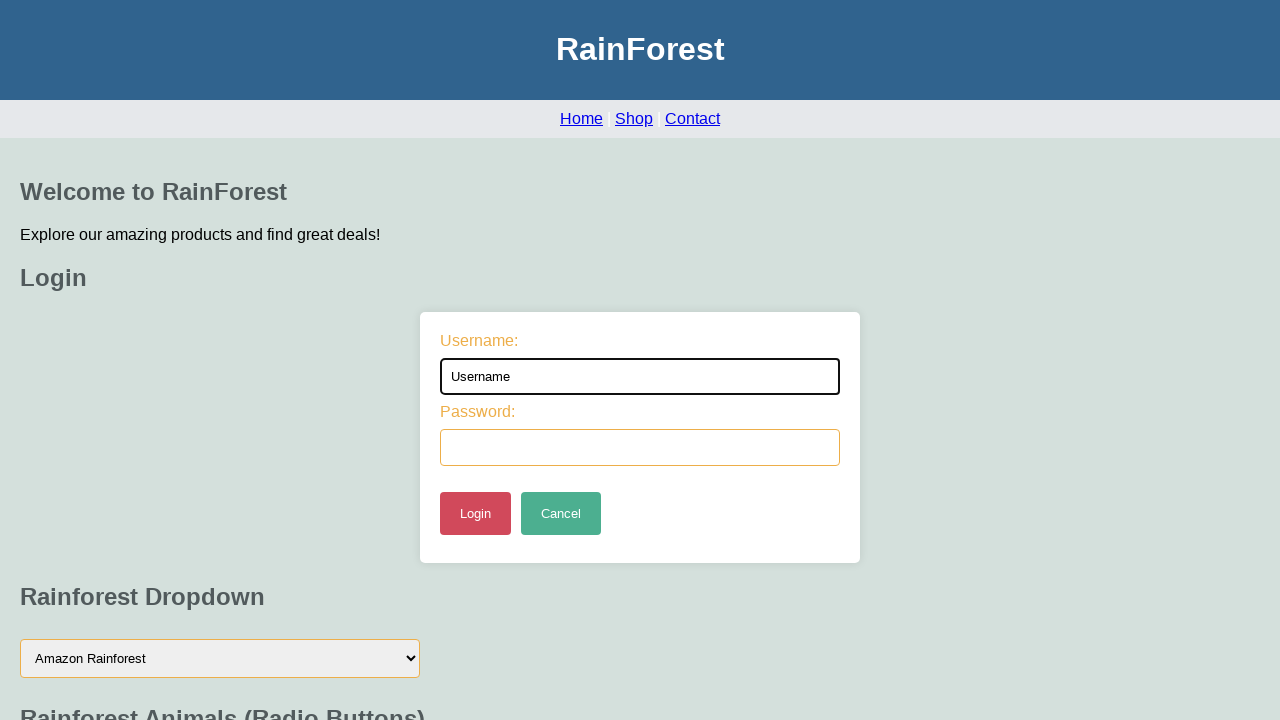

Clicked on password field at (640, 447) on #password
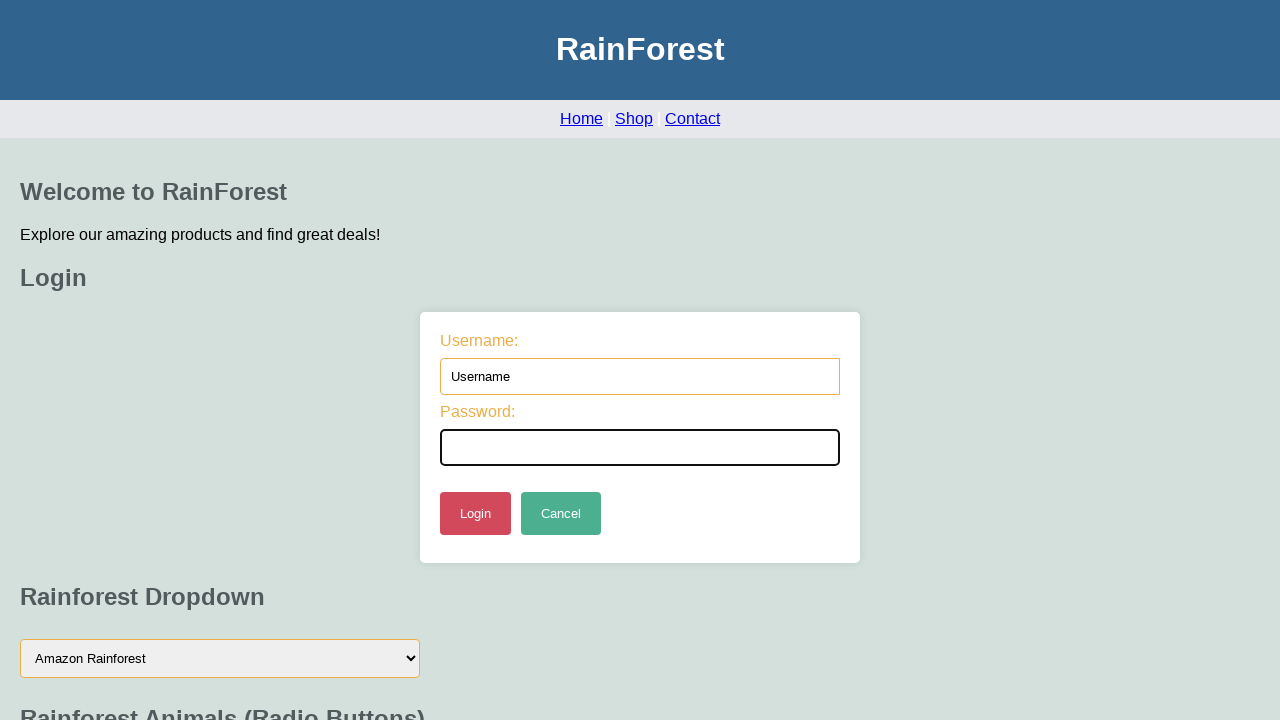

Filled password field with 'pass1' on #password
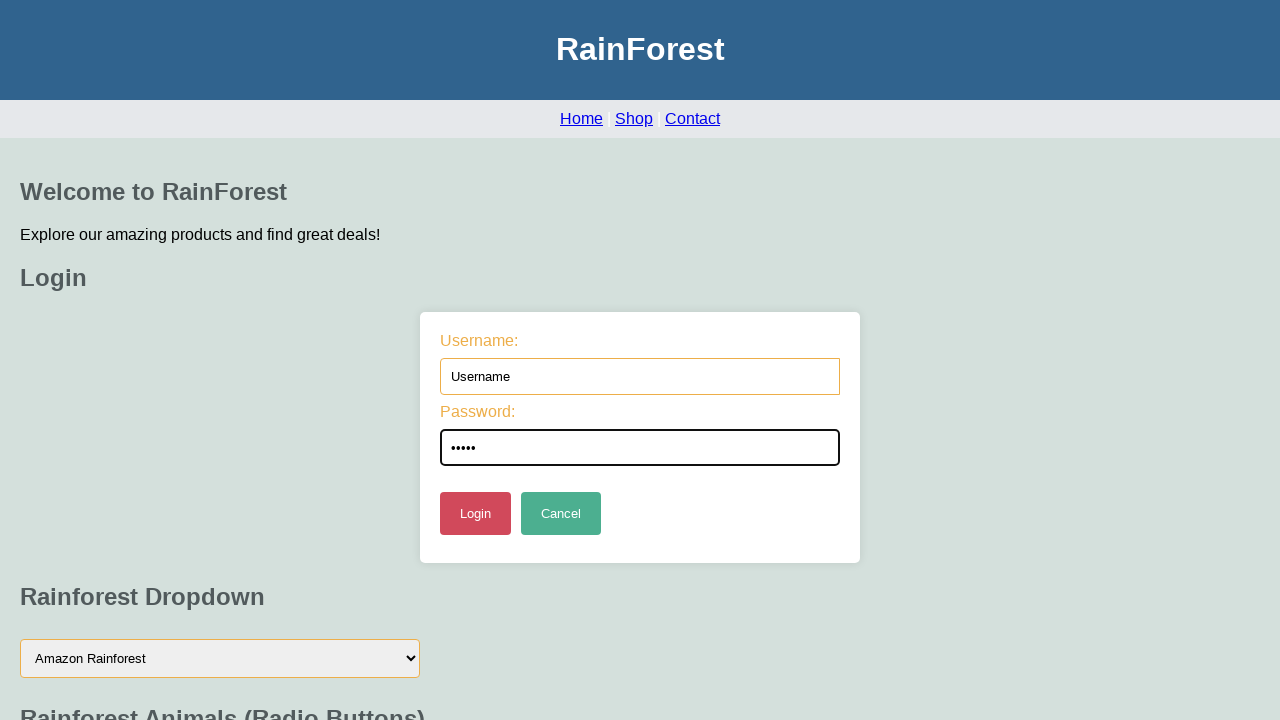

Clicked login button to submit form at (476, 513) on #loginButton
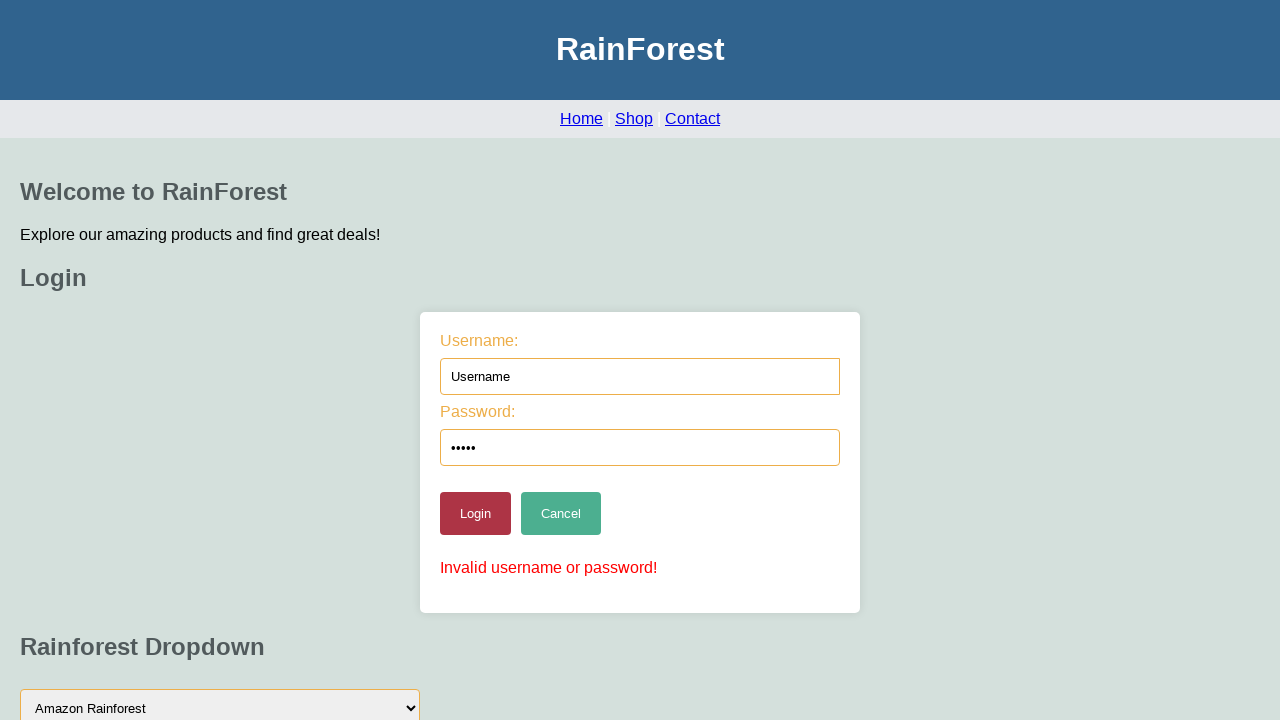

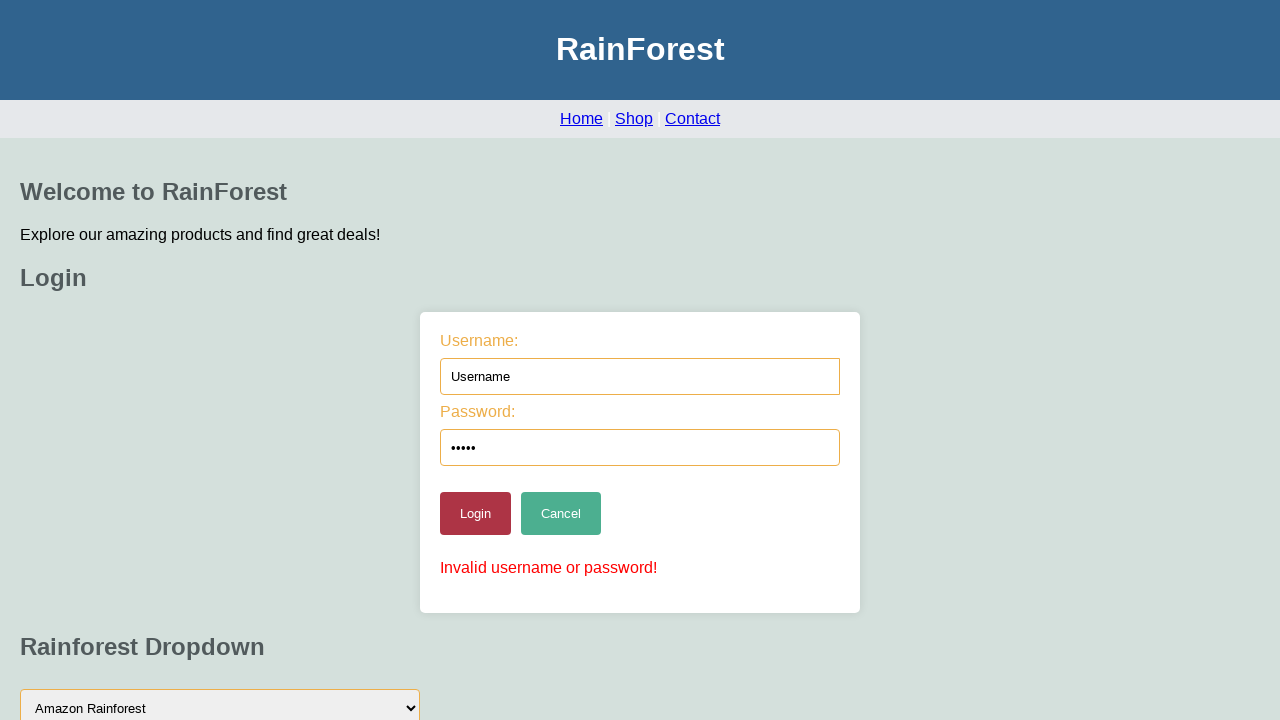